Tests page scrolling by using keyboard shortcuts to scroll to bottom and top of the page

Starting URL: https://jqueryui.com/droppable/

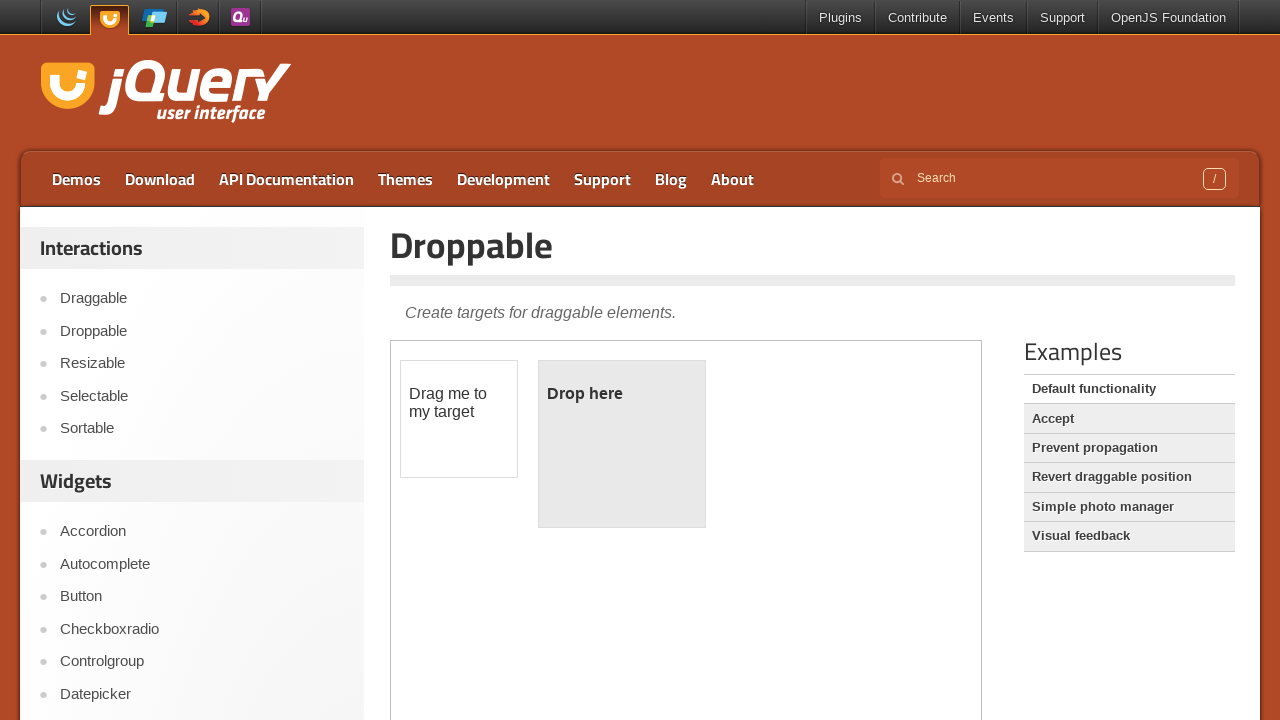

Pressed Control+End to scroll to bottom of page
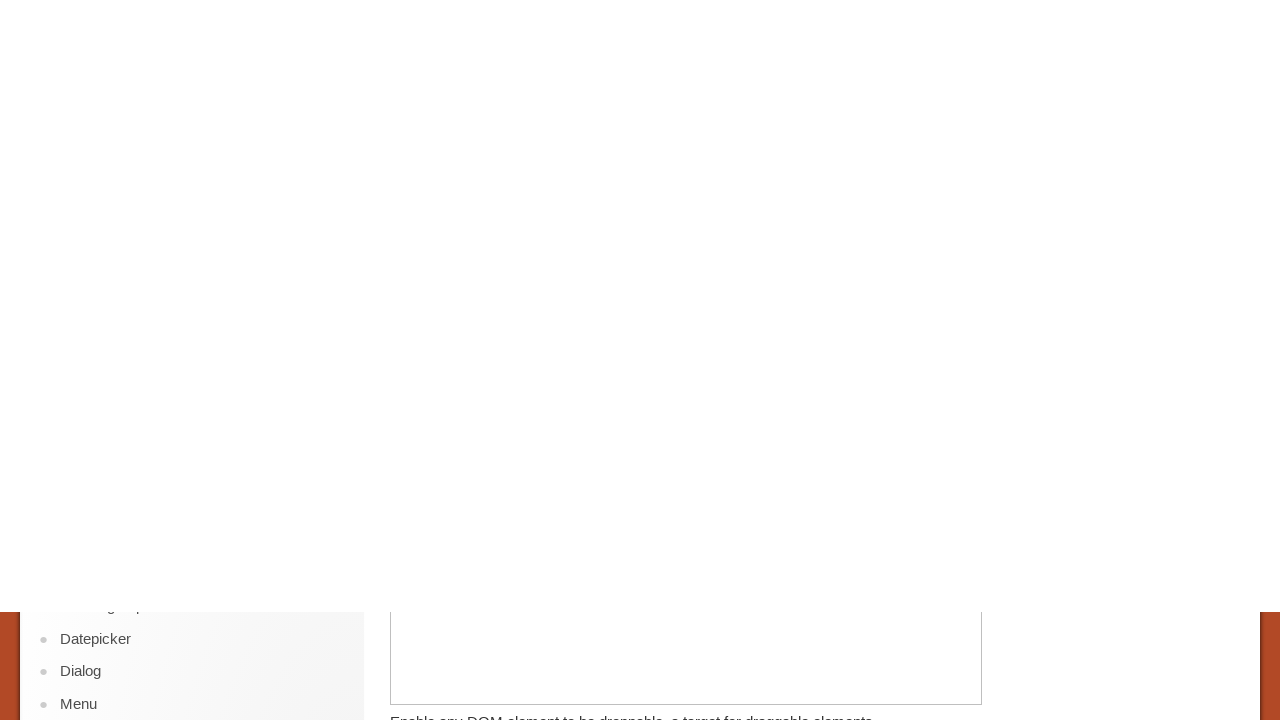

Pressed Control+Home to scroll to top of page
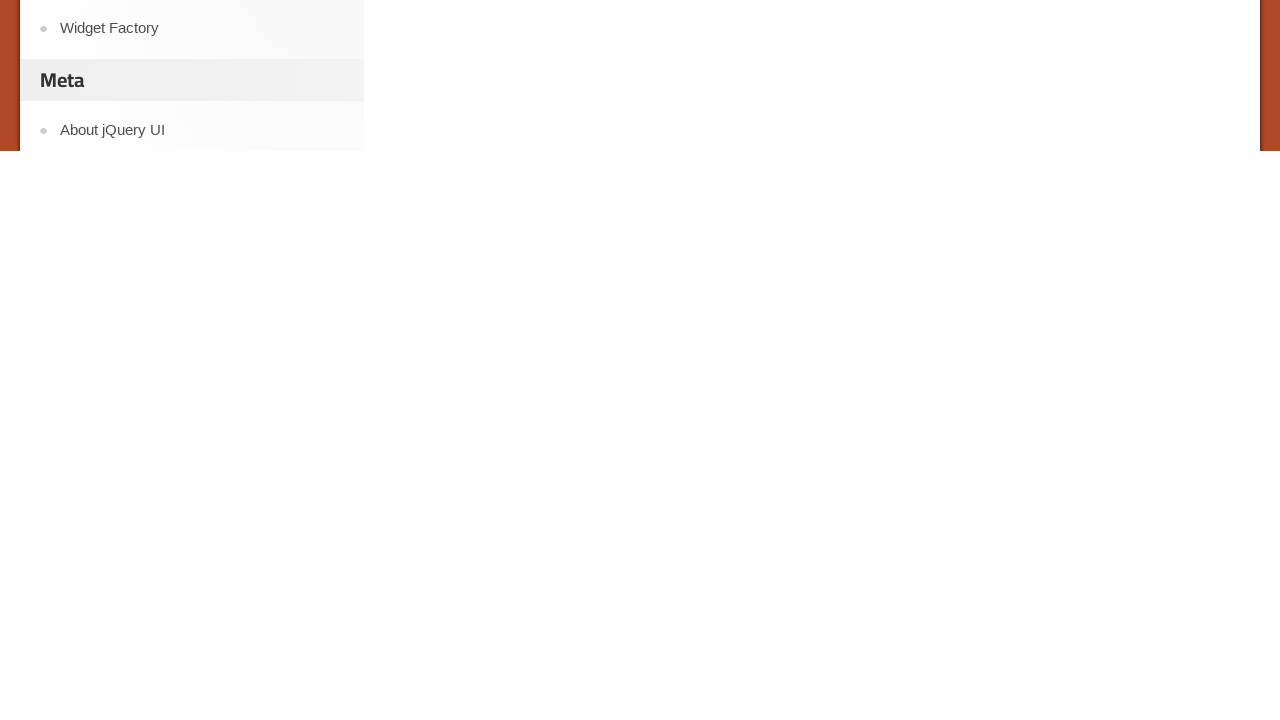

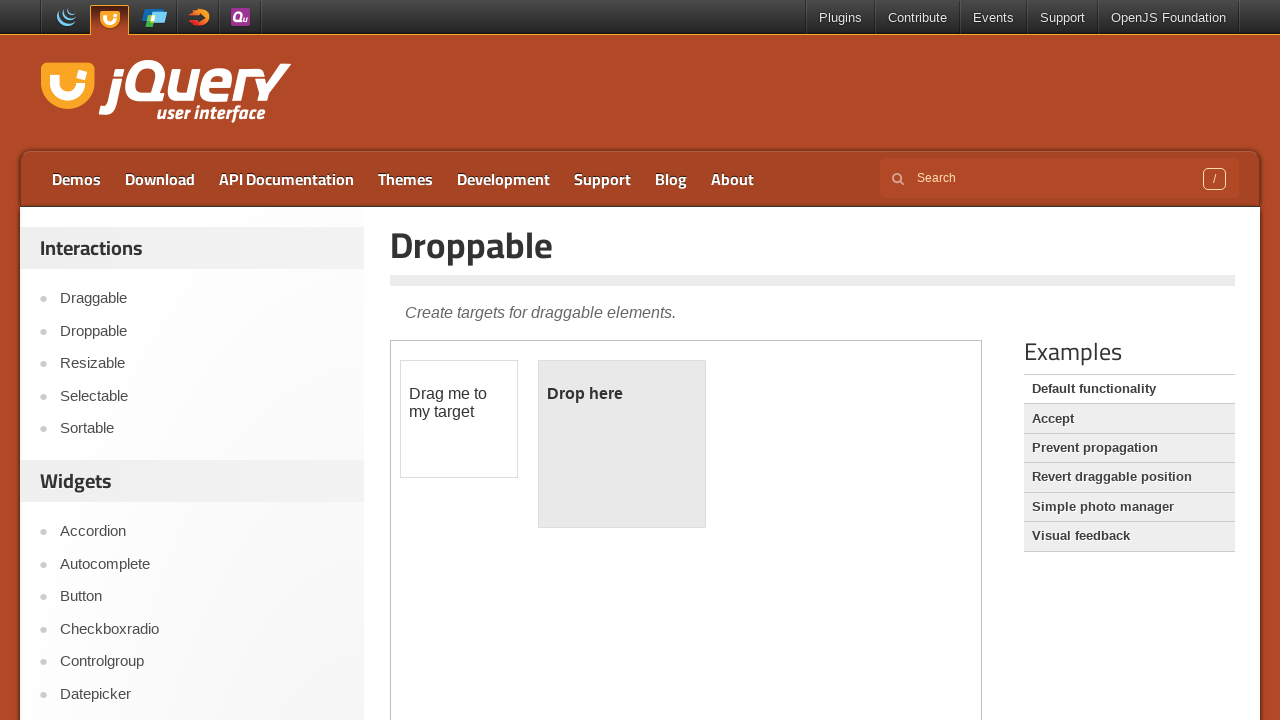